Tests wait functionality by clicking a verify button and checking the success message

Starting URL: http://suninjuly.github.io/wait2.html

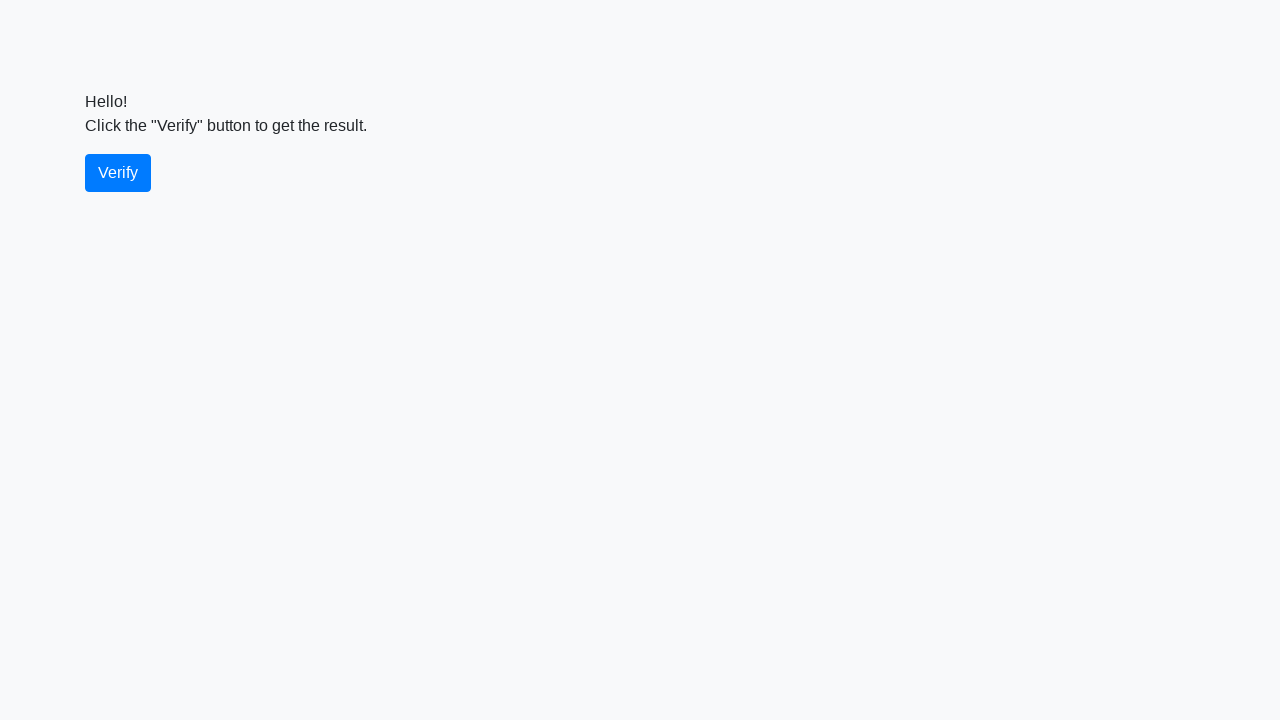

Clicked the verify button at (118, 173) on #verify
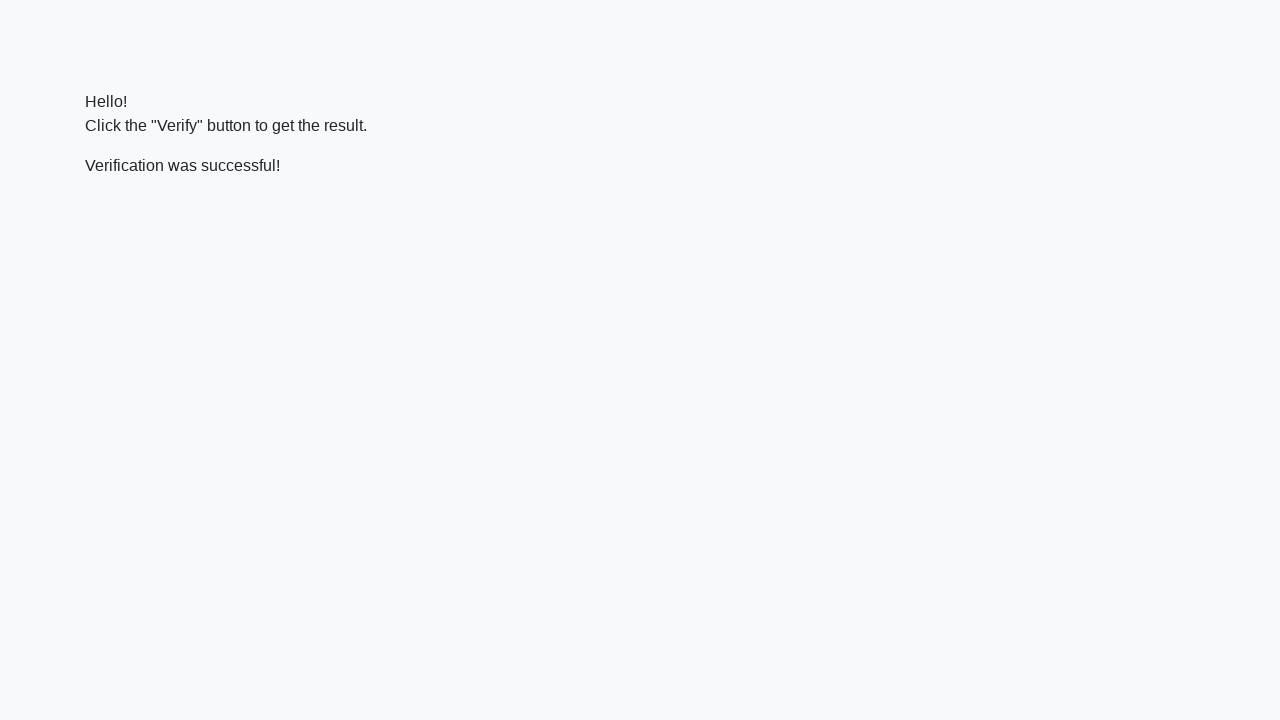

Success message element appeared after verification
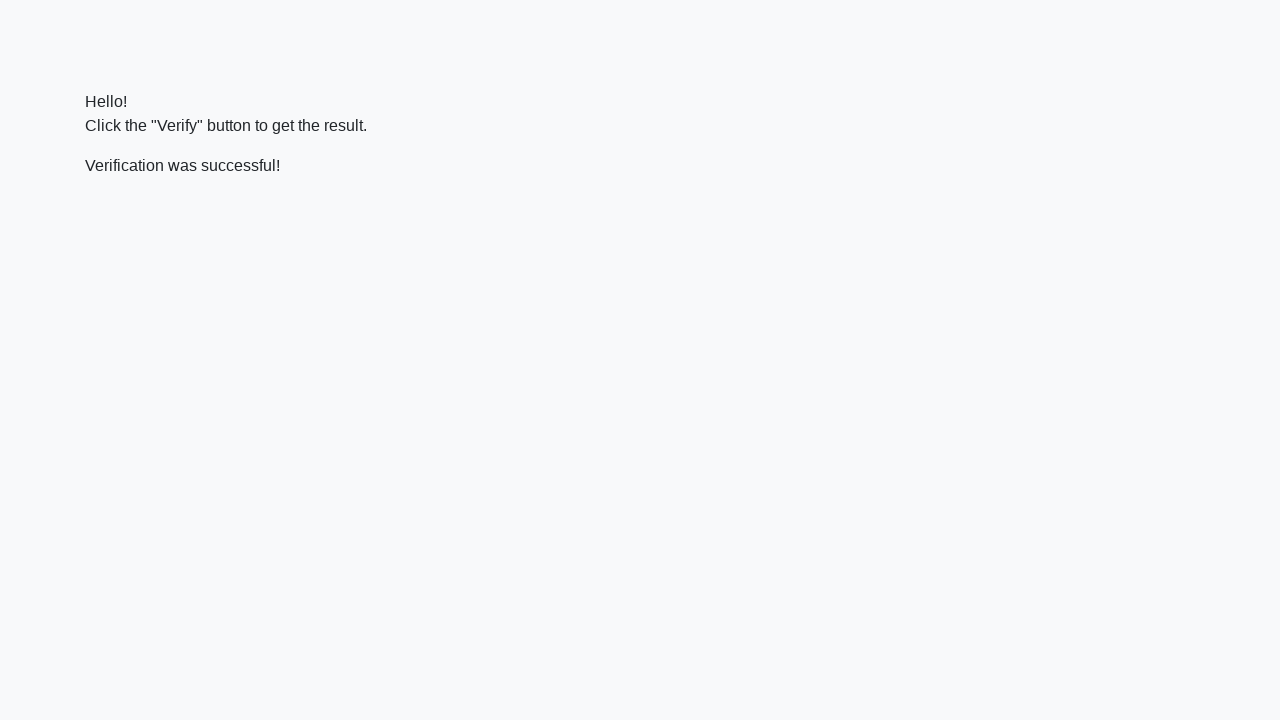

Retrieved text content from success message
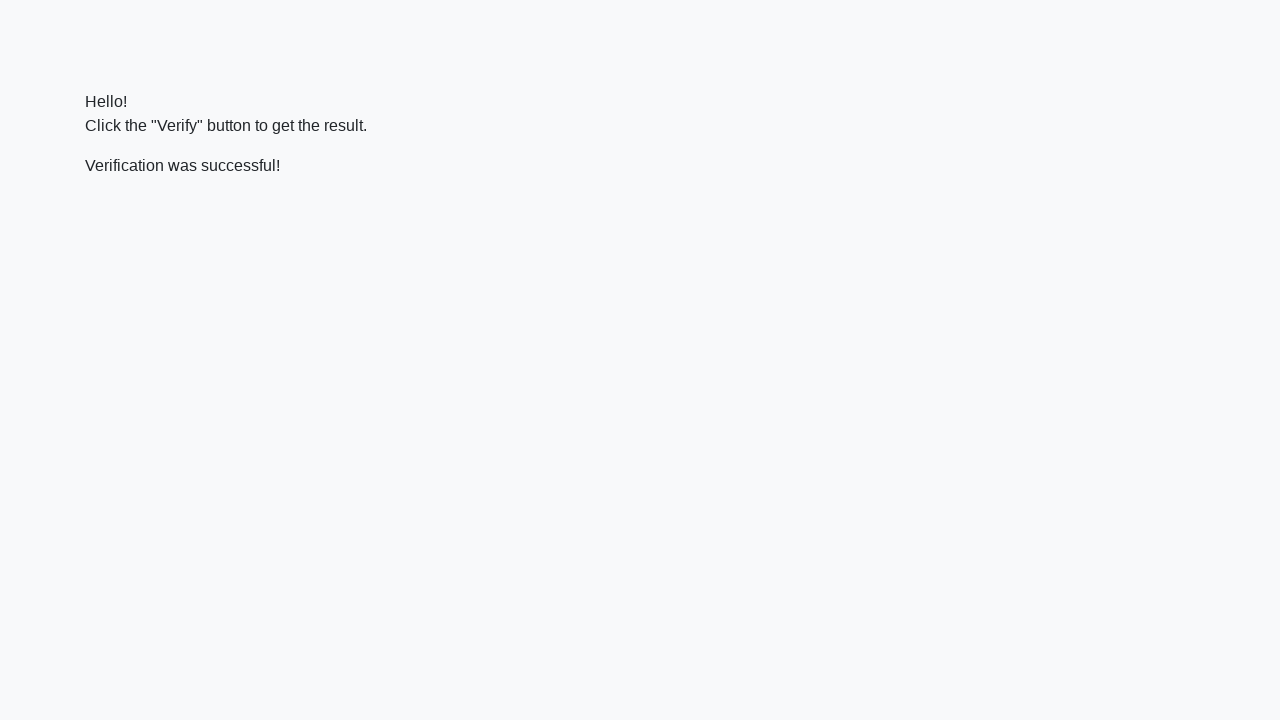

Verified that 'successful' text is present in the message
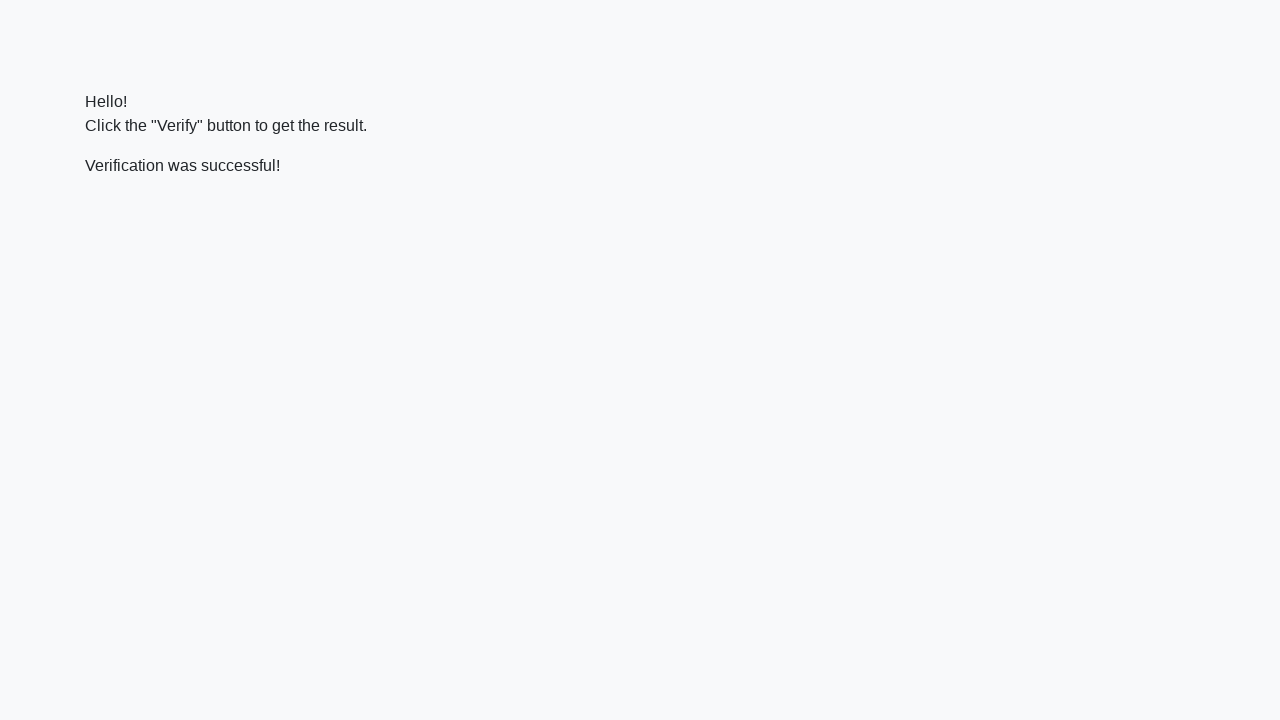

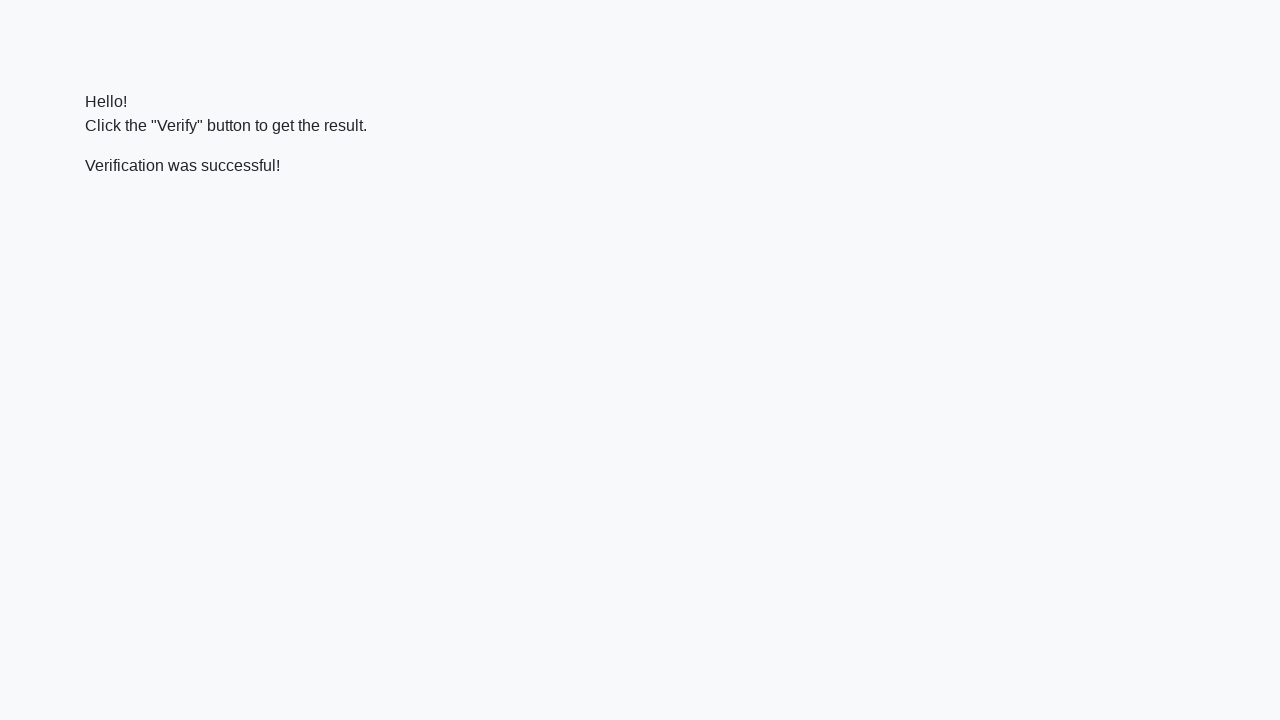